Tests JavaScript alert functionality by clicking the first alert button and accepting the alert

Starting URL: https://the-internet.herokuapp.com/javascript_alerts

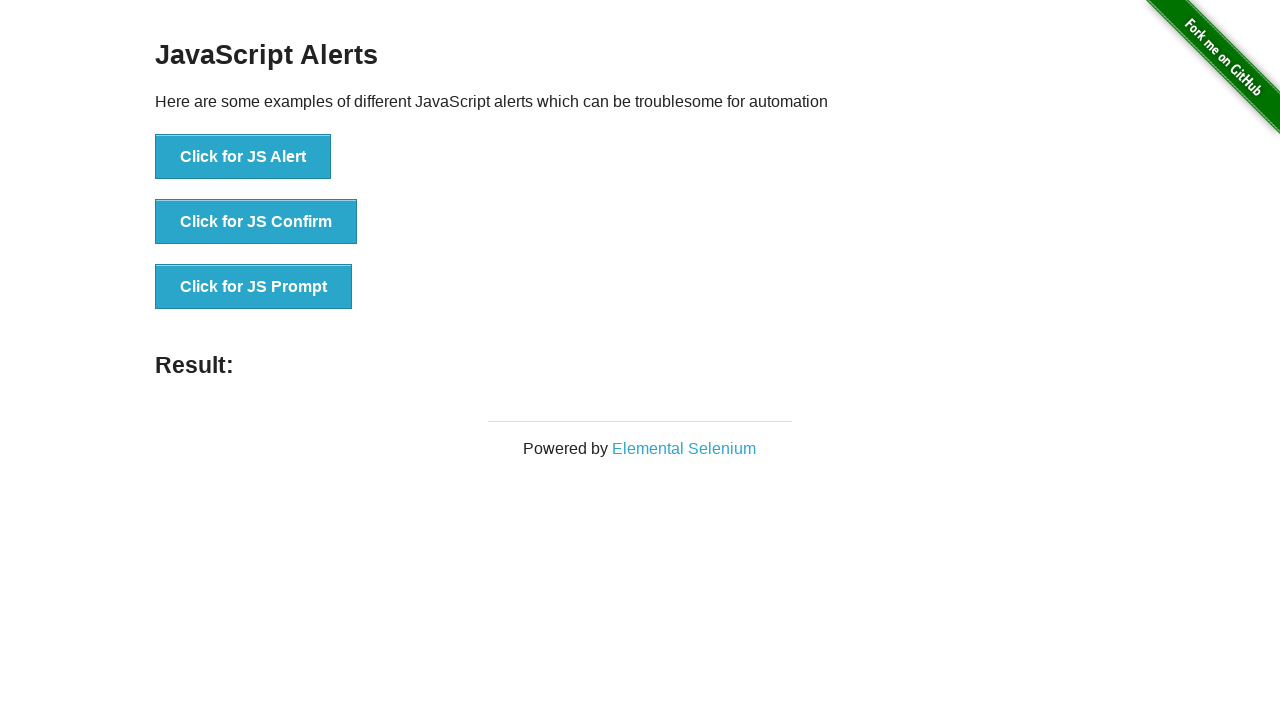

Clicked the first alert button at (243, 157) on xpath=//button[@onclick='jsAlert()']
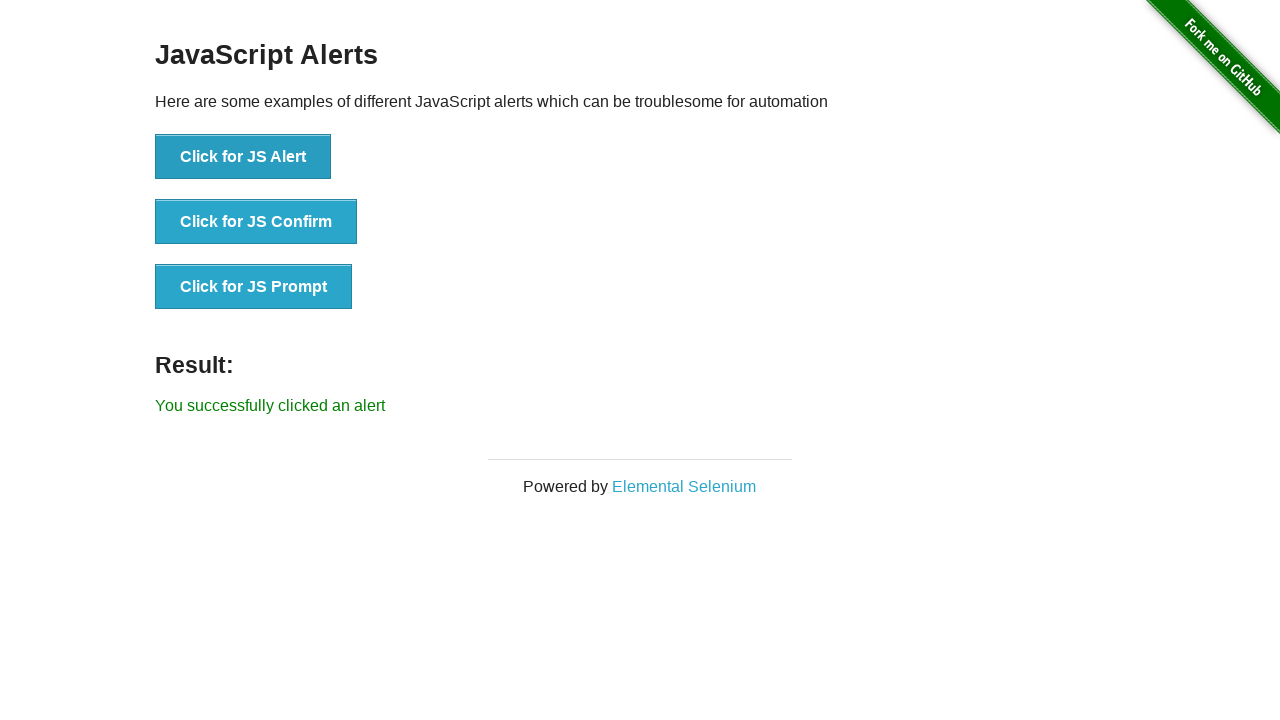

Set up dialog handler to accept the alert
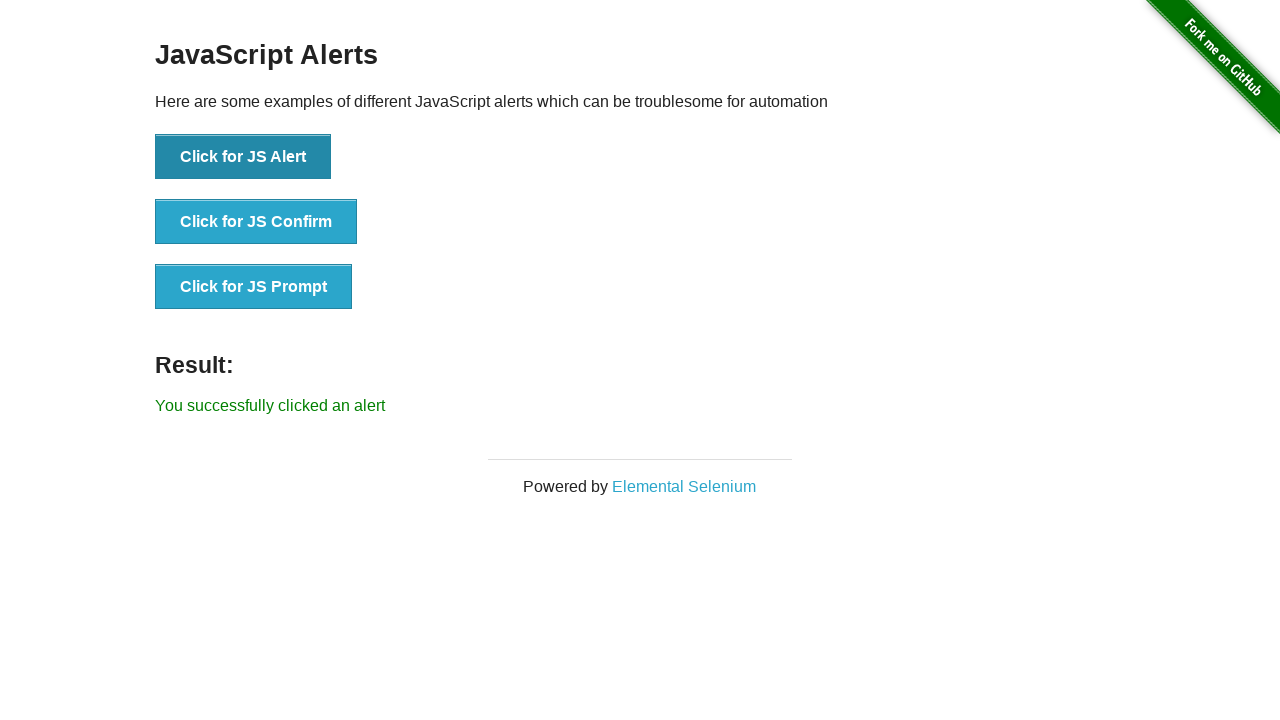

Result message element loaded
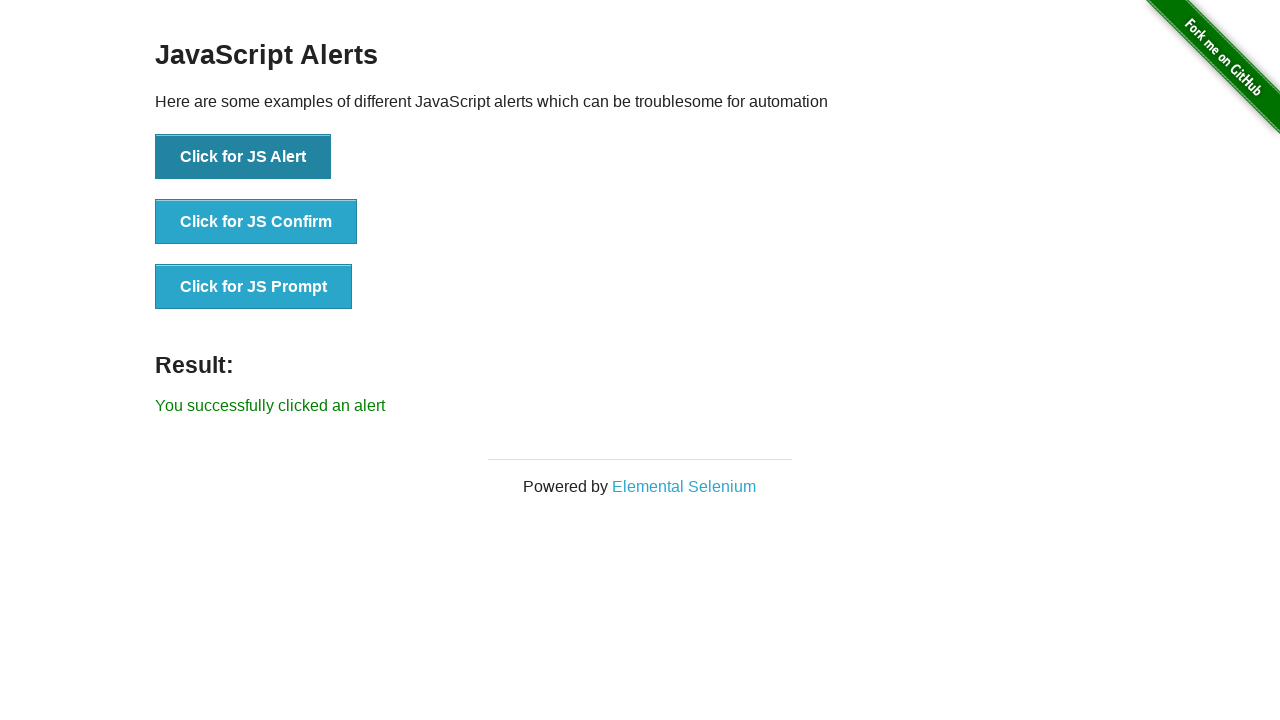

Retrieved result message text
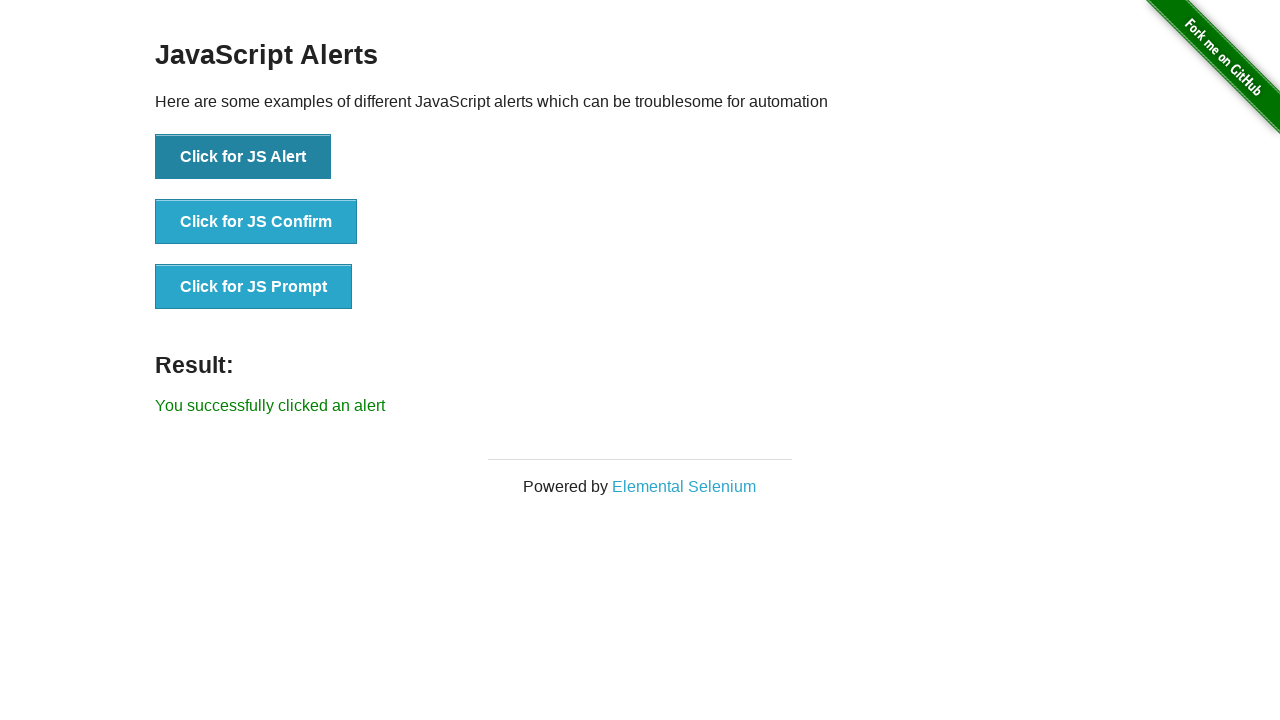

Verified result message equals 'You successfully clicked an alert'
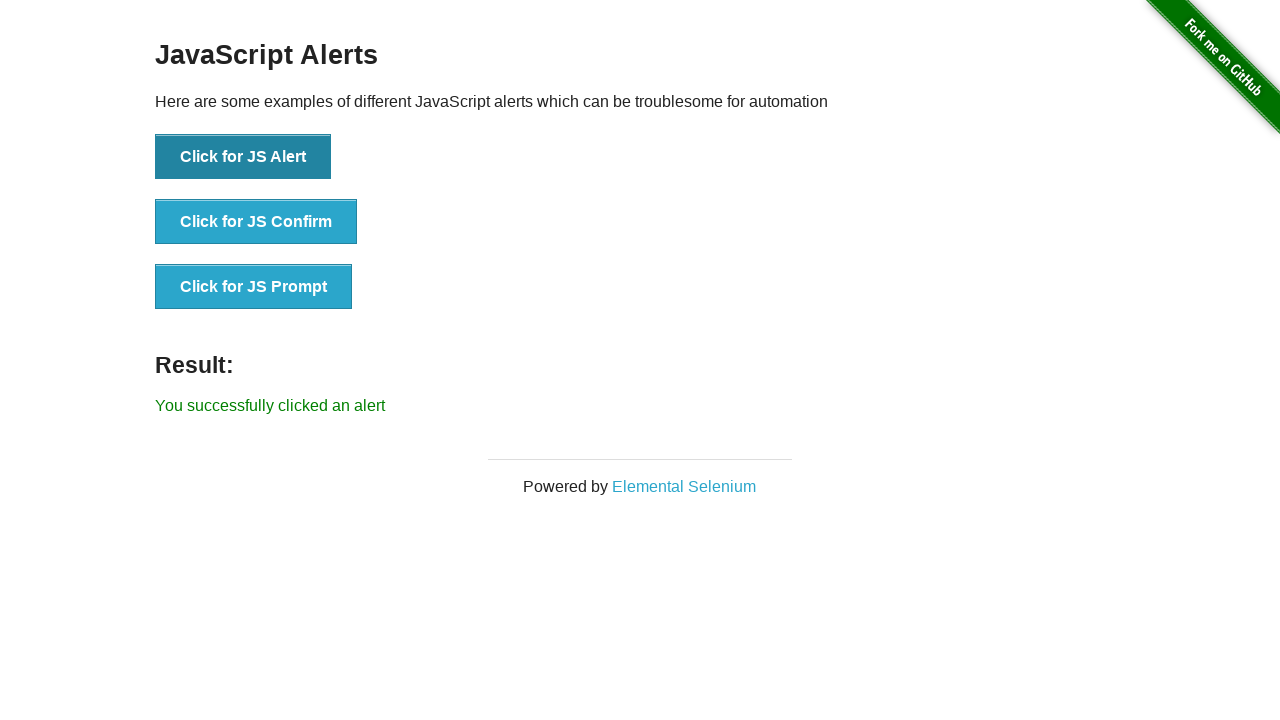

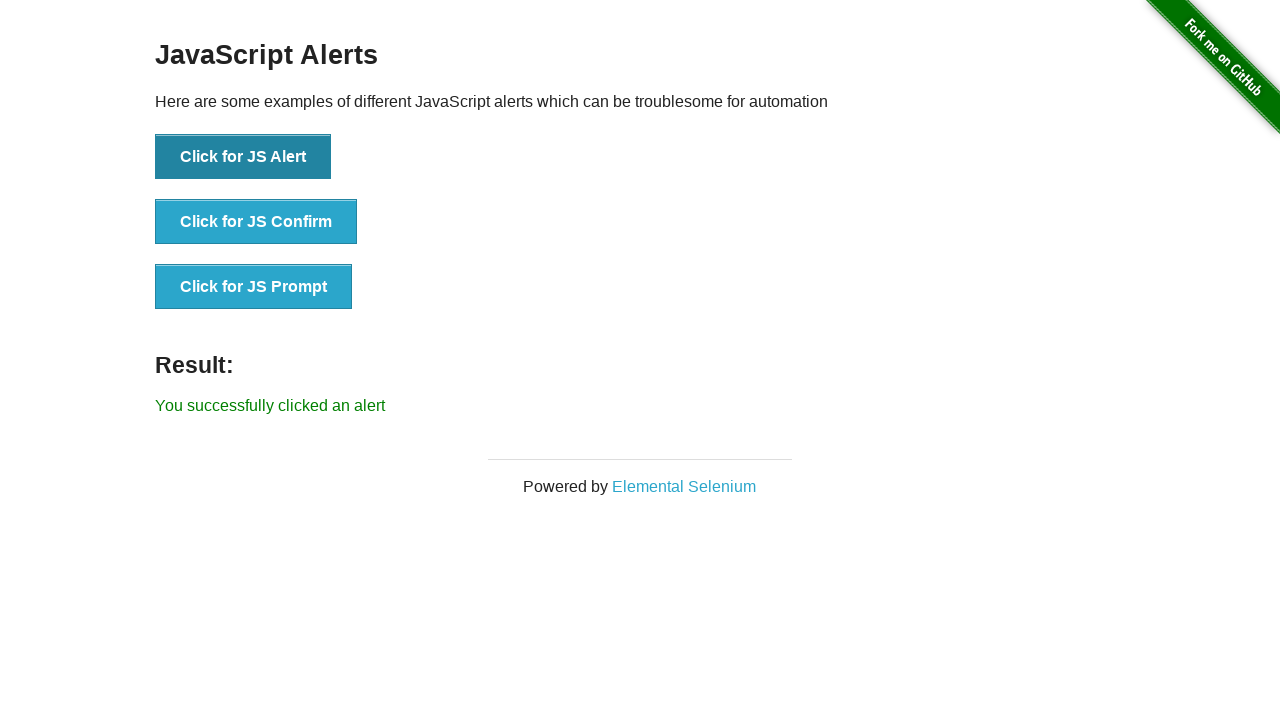